Tests JavaScript confirm alert functionality by clicking a button to trigger a confirm dialog, reading the alert text, and accepting the alert by clicking OK.

Starting URL: https://v1.training-support.net/selenium/javascript-alerts

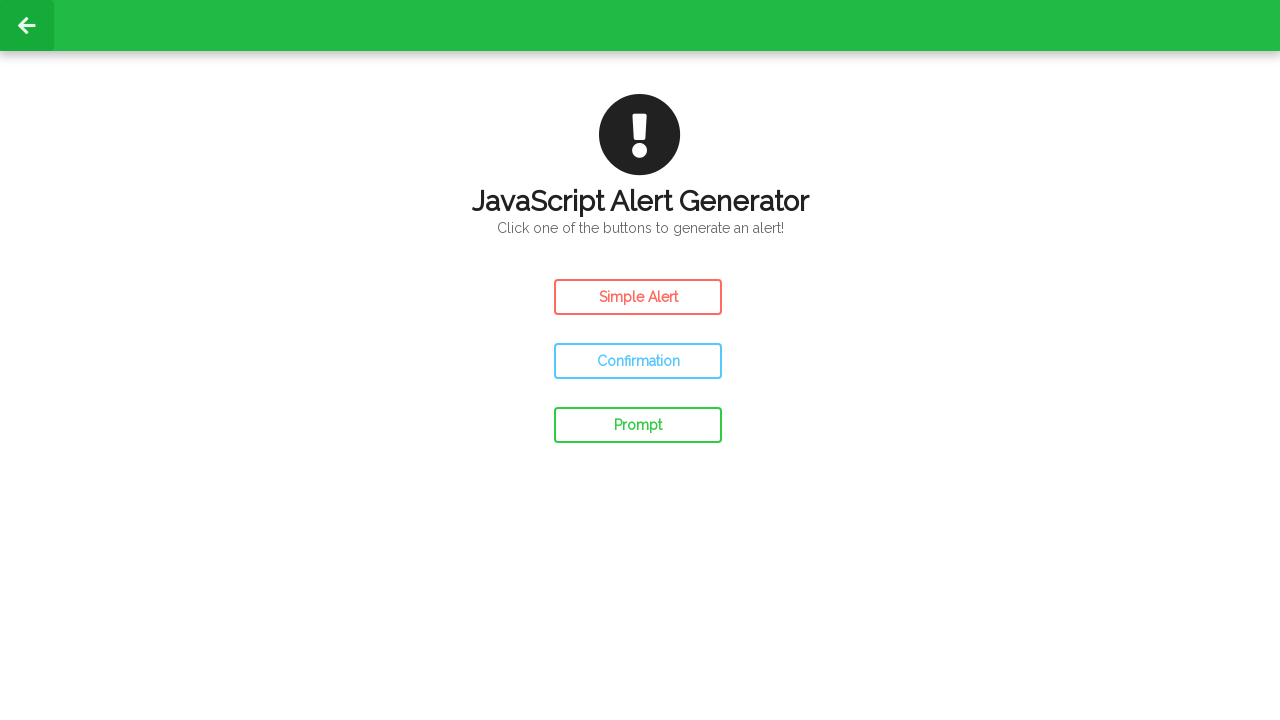

Clicked confirm button to open alert dialog at (638, 361) on #confirm
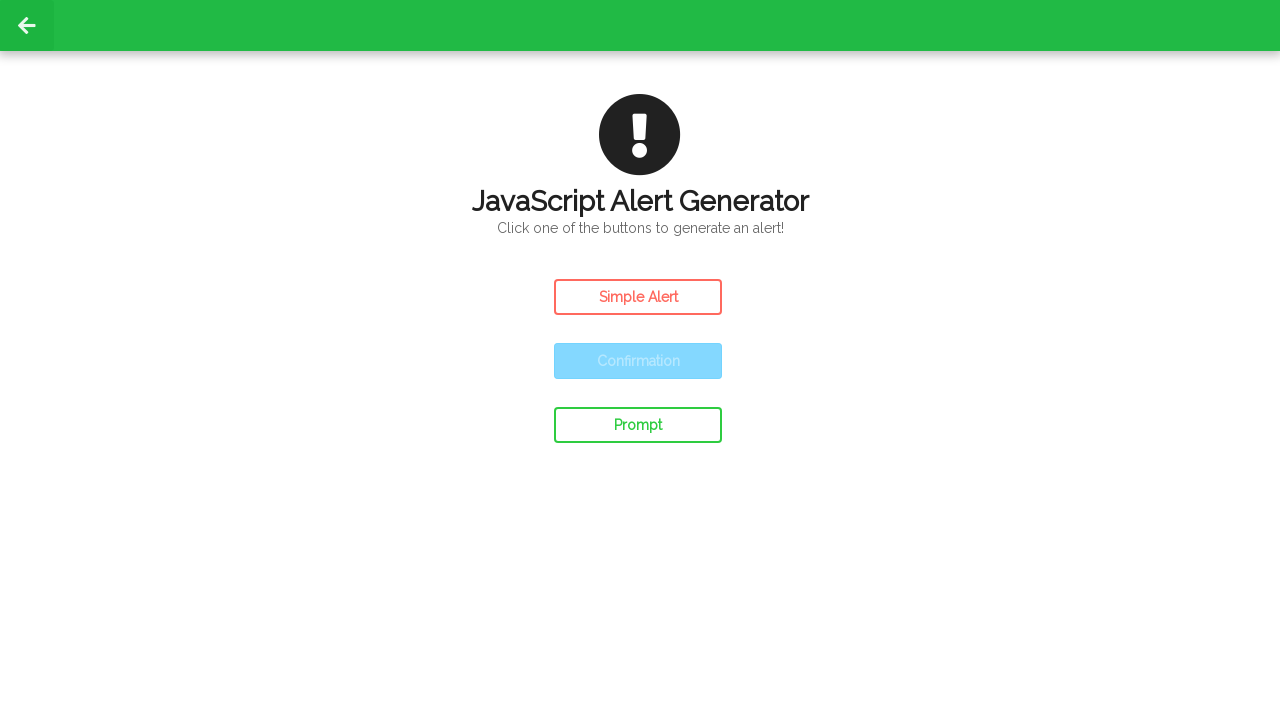

Registered dialog handler to accept confirm alerts
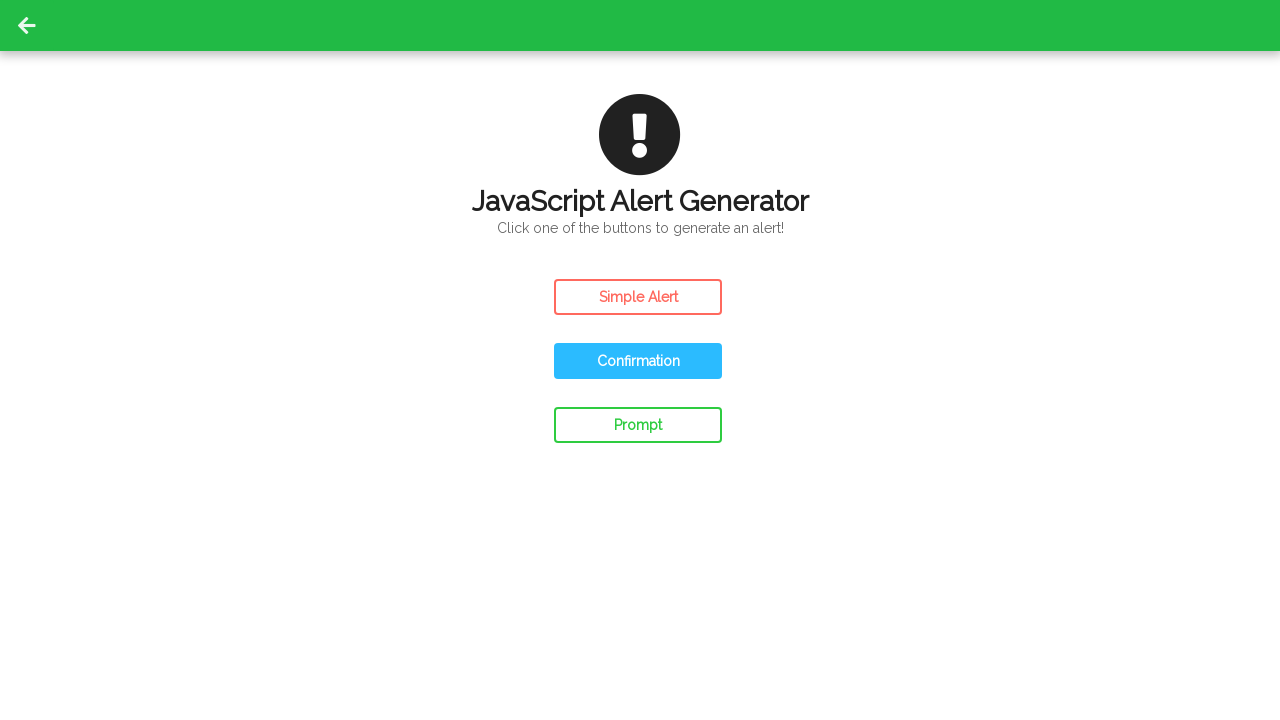

Clicked confirm button to trigger dialog and handler at (638, 361) on #confirm
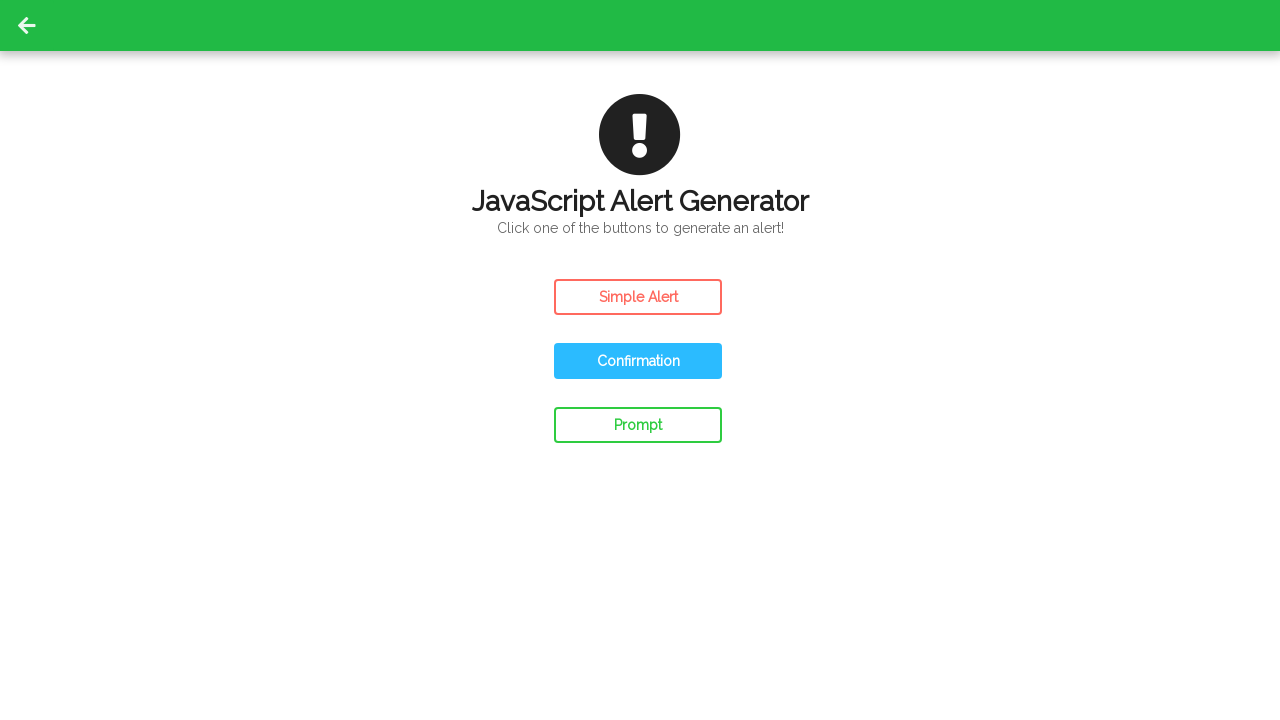

Waited for dialog interaction to complete
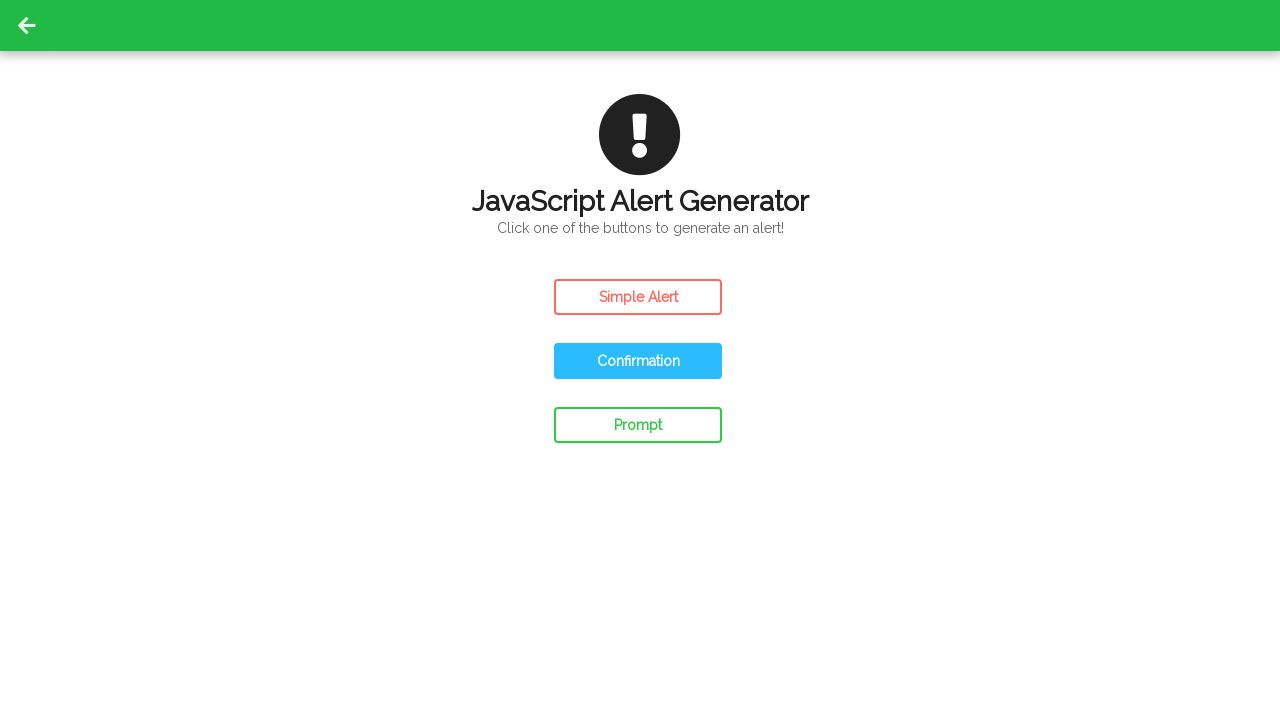

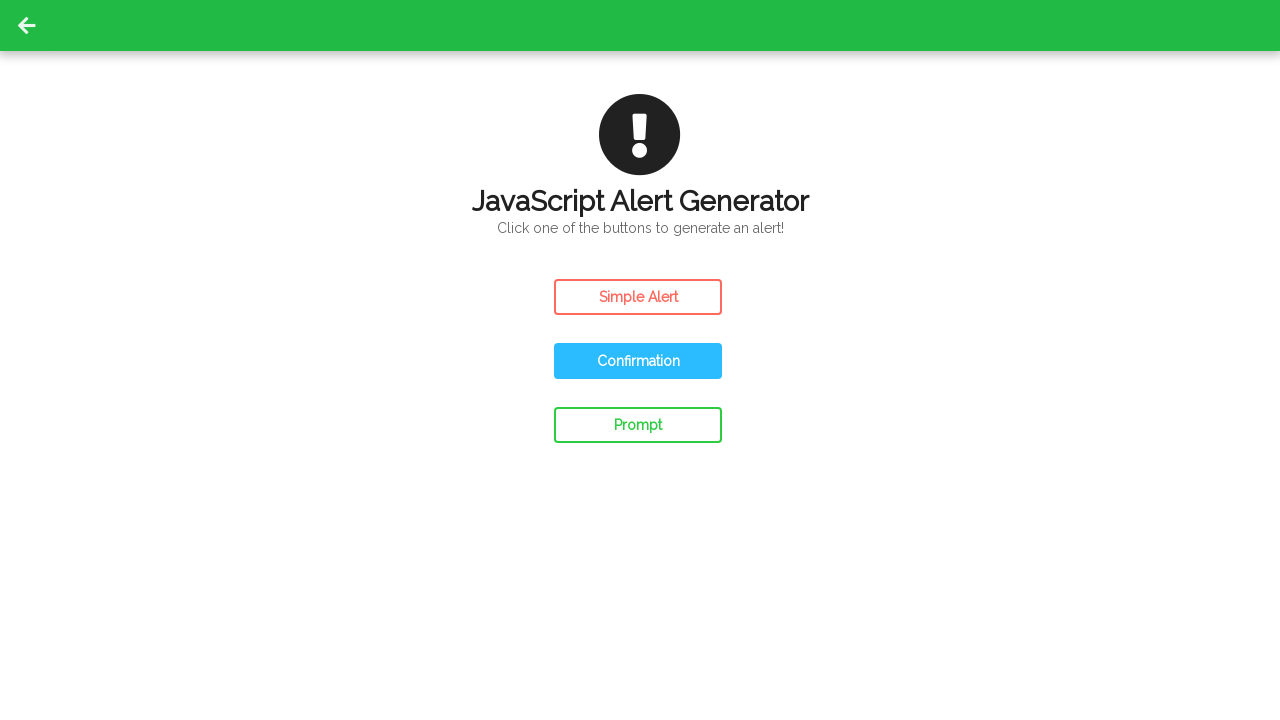